Verifies that the header text "Log in to ZeroBank" is displayed correctly on the ZeroBank login page

Starting URL: http://zero.webappsecurity.com/login.html

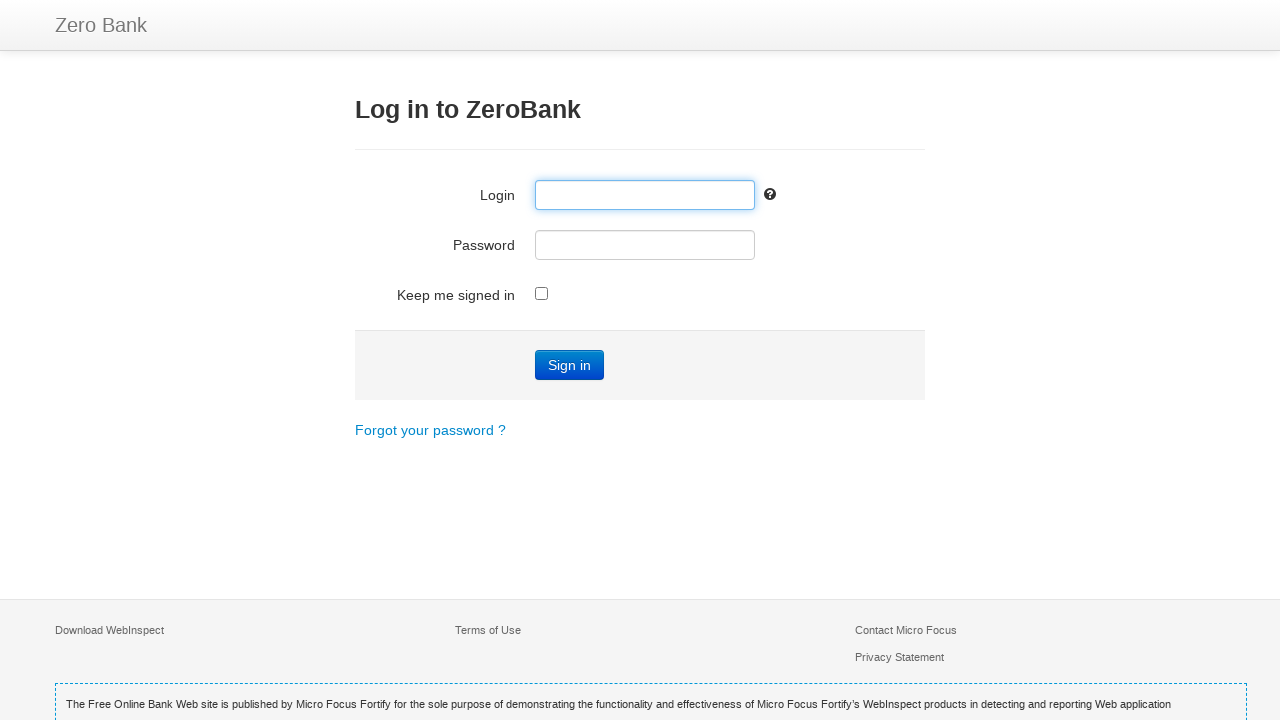

Navigated to ZeroBank login page
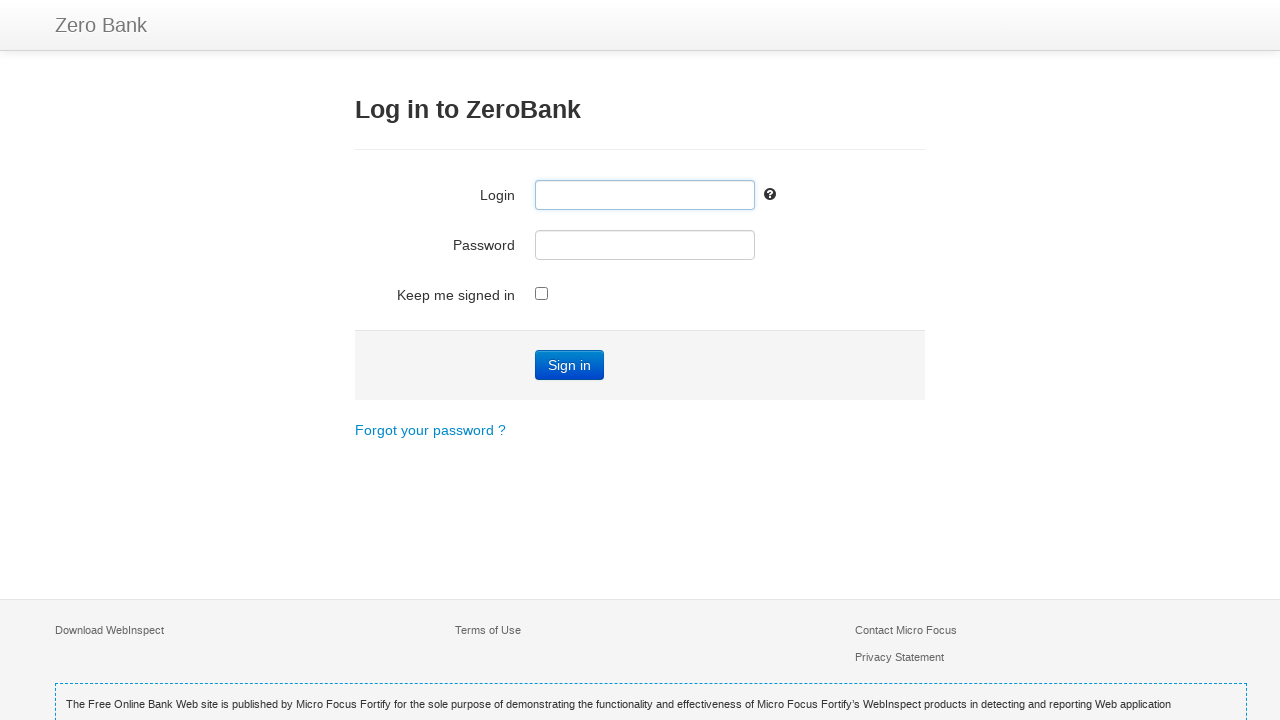

Retrieved header text from h3 element
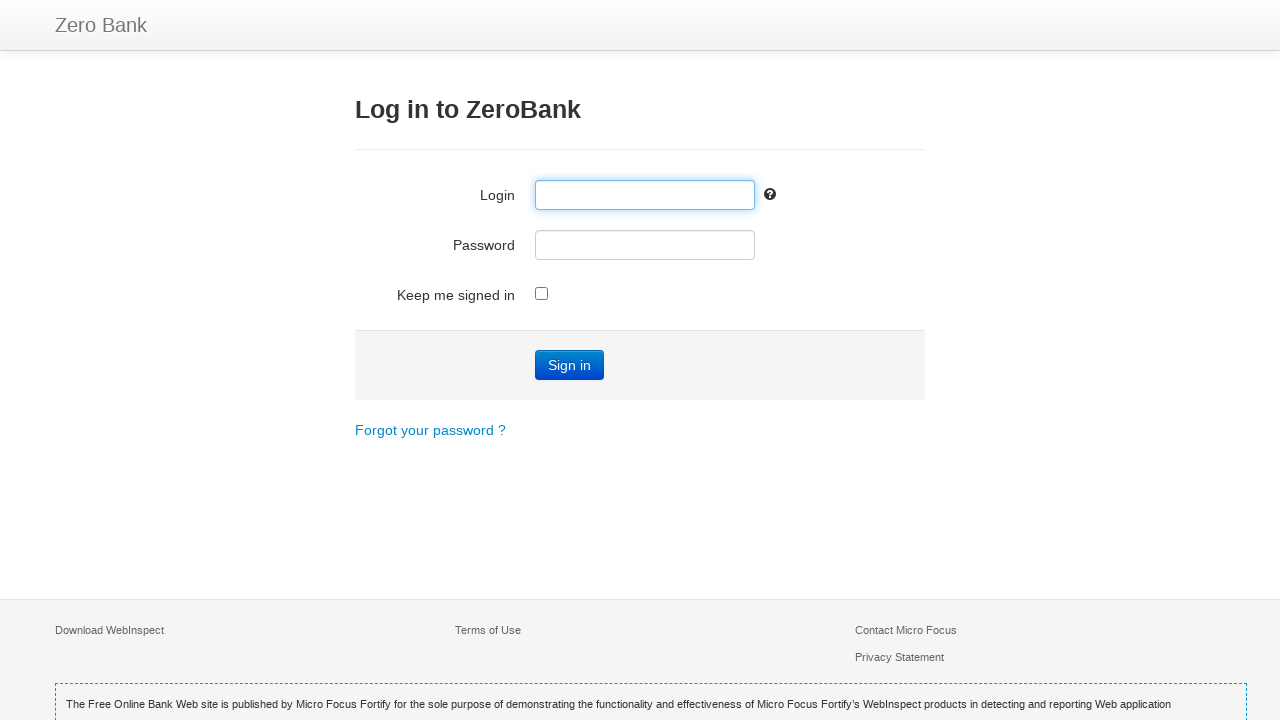

Verified header text 'Log in to ZeroBank' is displayed correctly
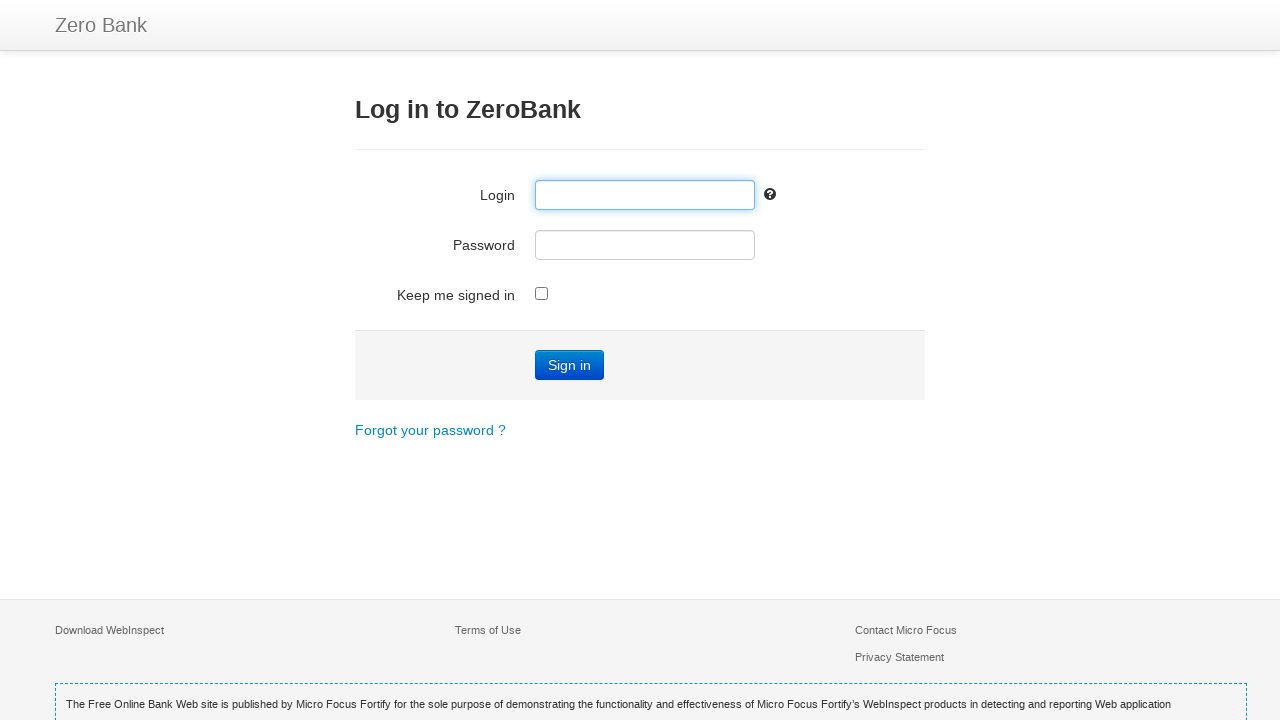

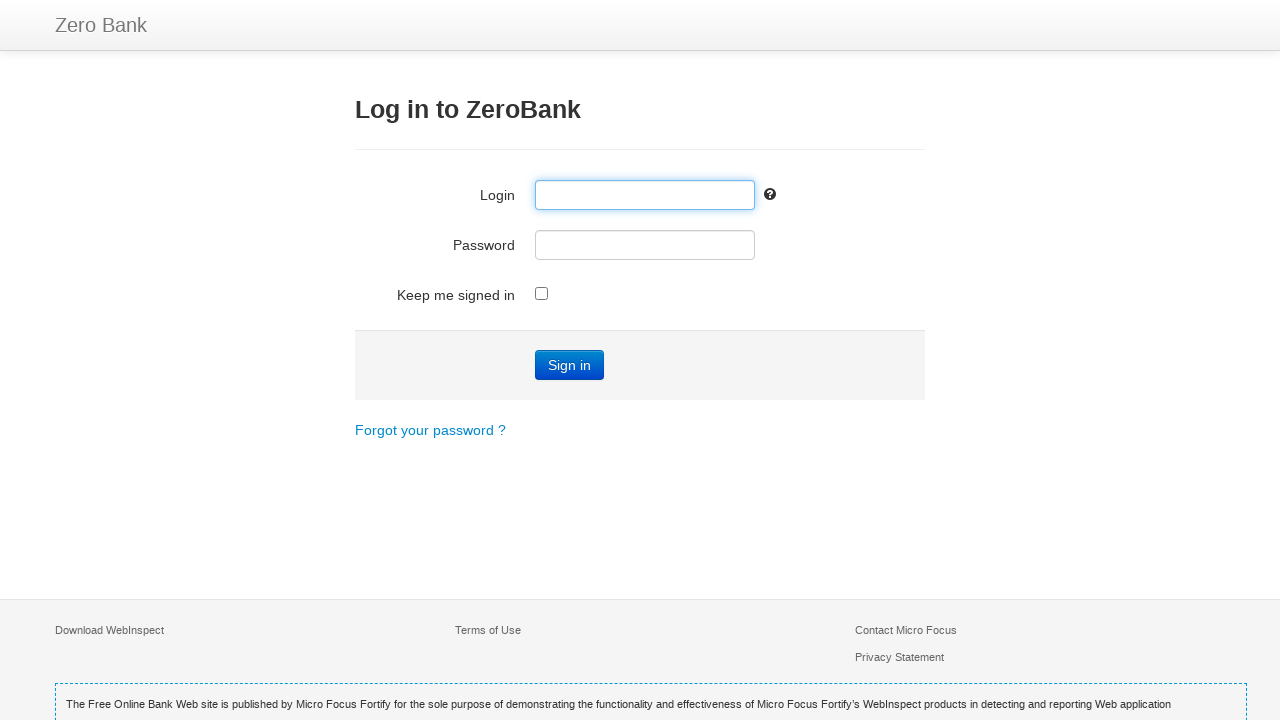